Tests iframe handling by switching to an iframe using a WebElement locator and filling a text input field with a sample value.

Starting URL: https://demo.automationtesting.in/Frames.html

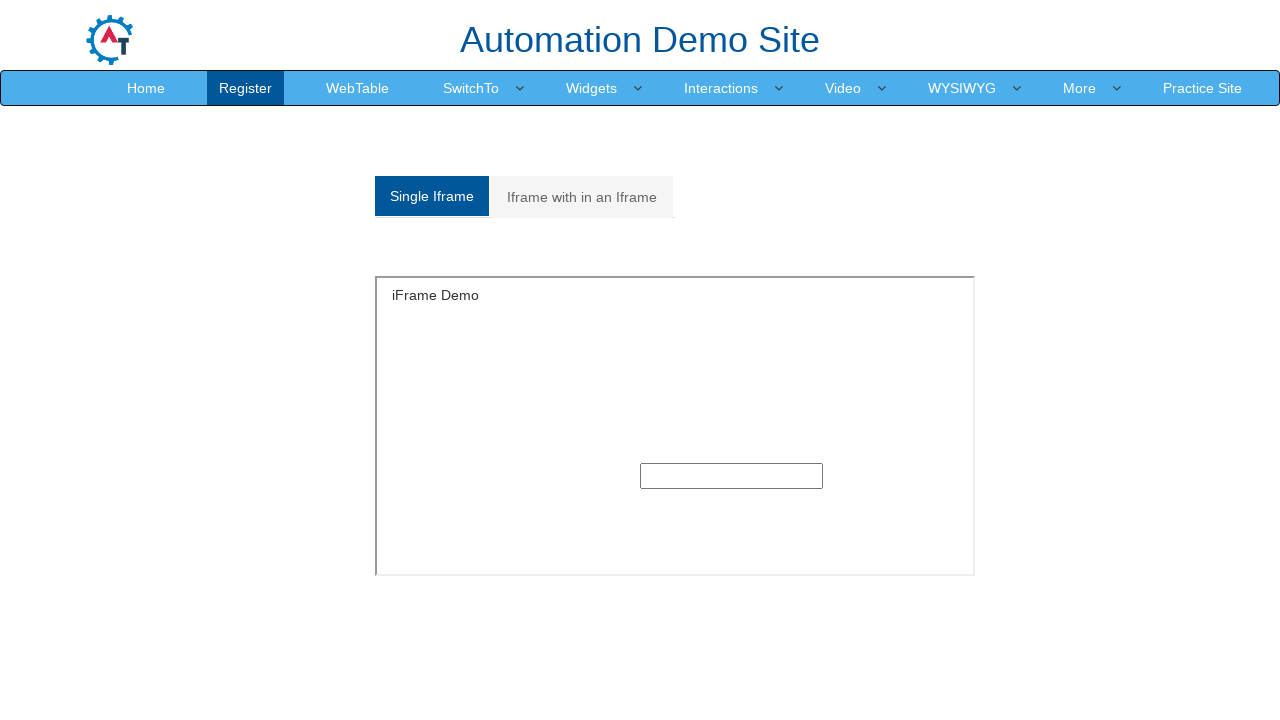

Located iframe element with id 'singleframe'
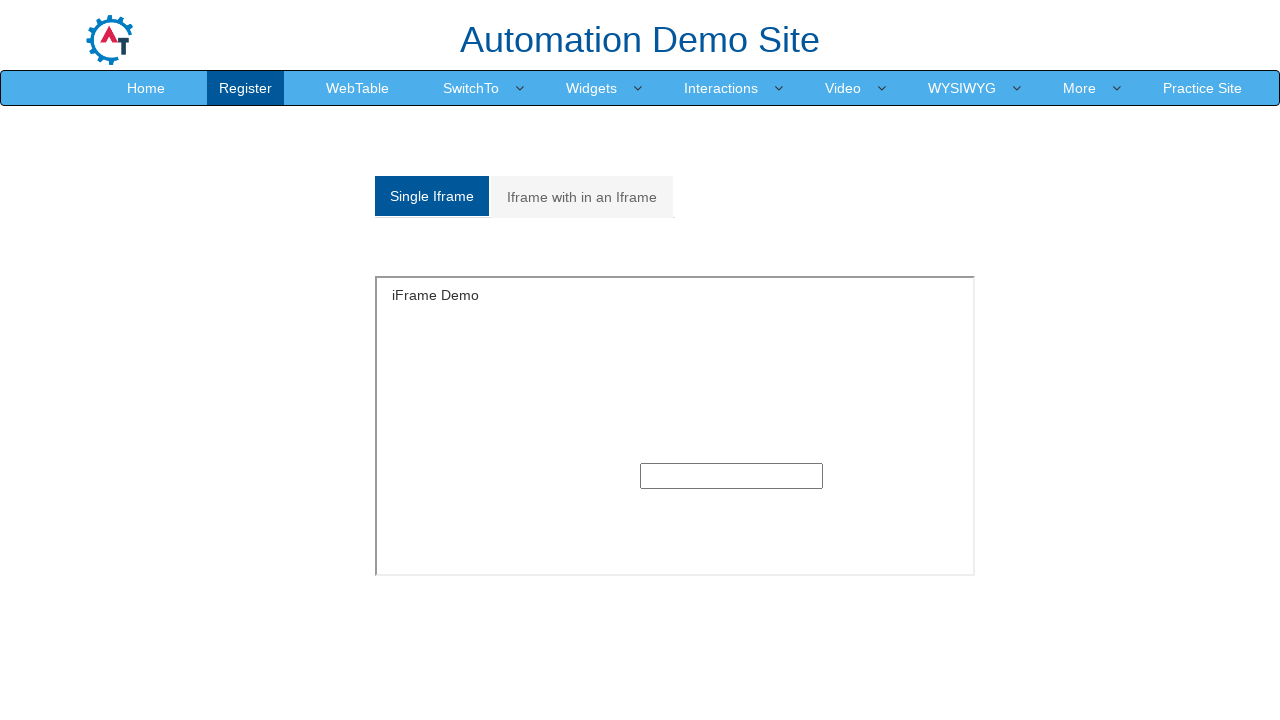

Switched to iframe using frame_locator
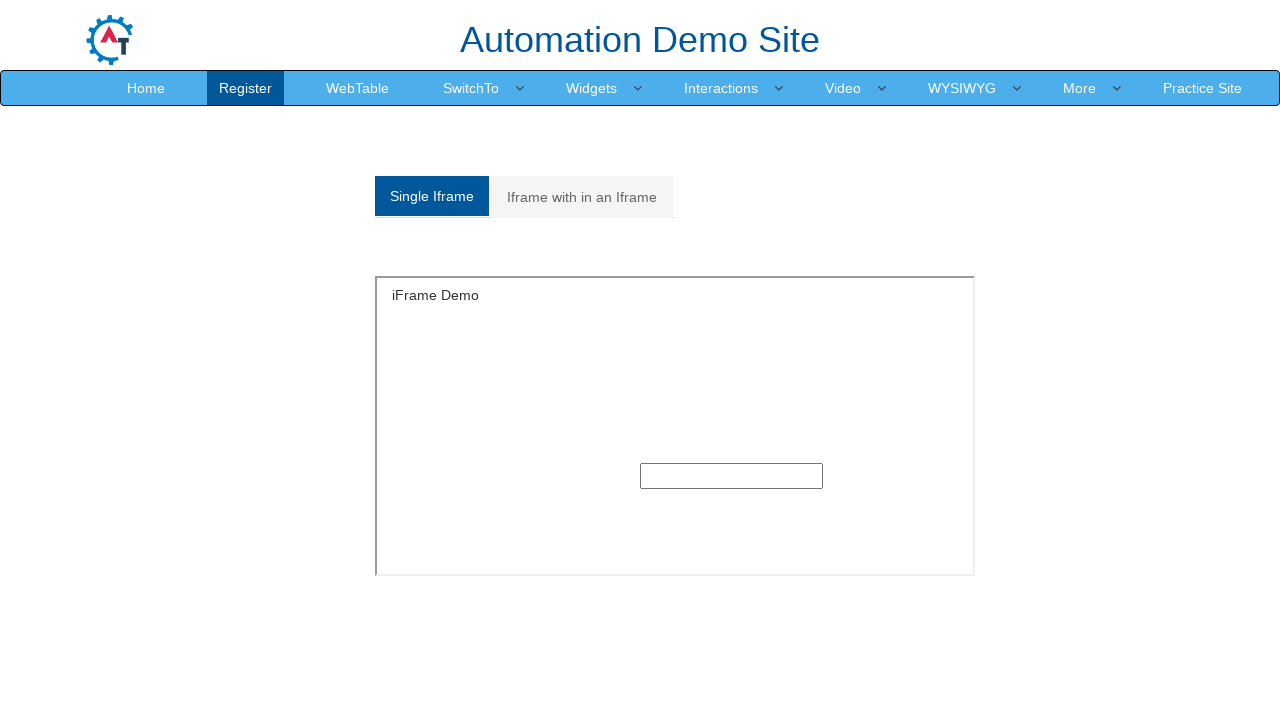

Filled text input inside iframe with 'Hello Arjavi' on iframe#singleframe >> internal:control=enter-frame >> input[type='text'] >> nth=
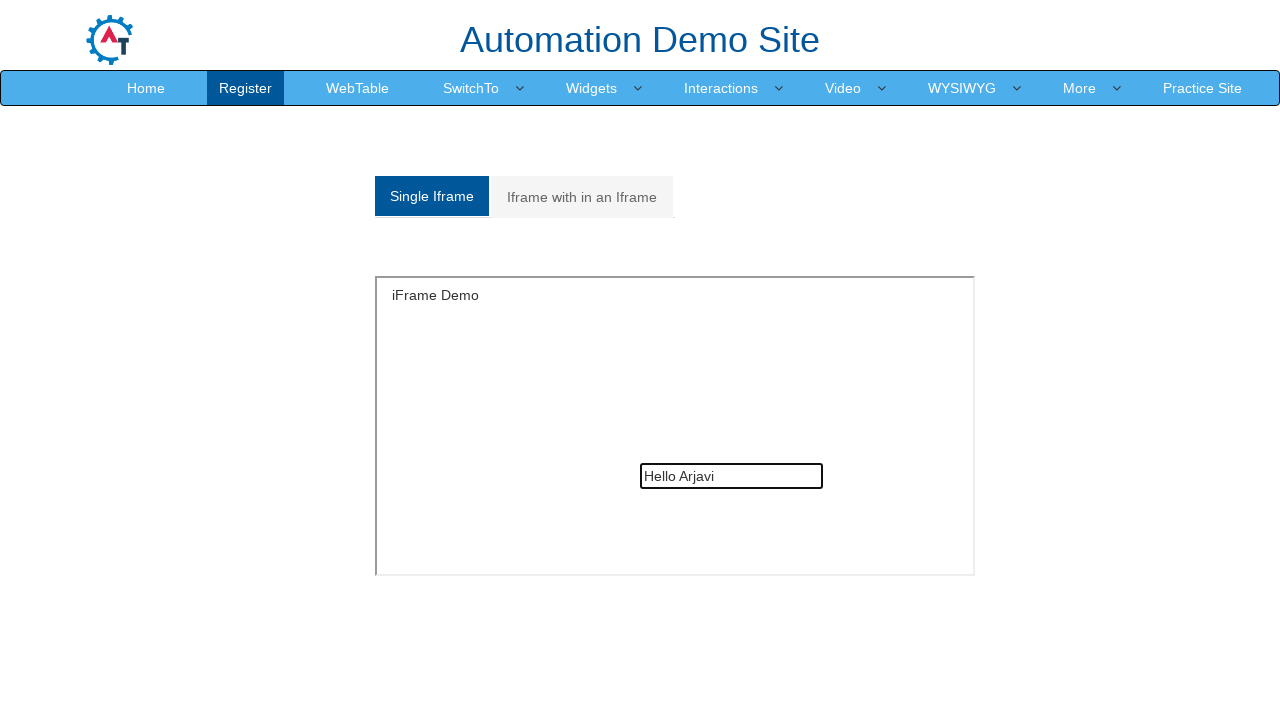

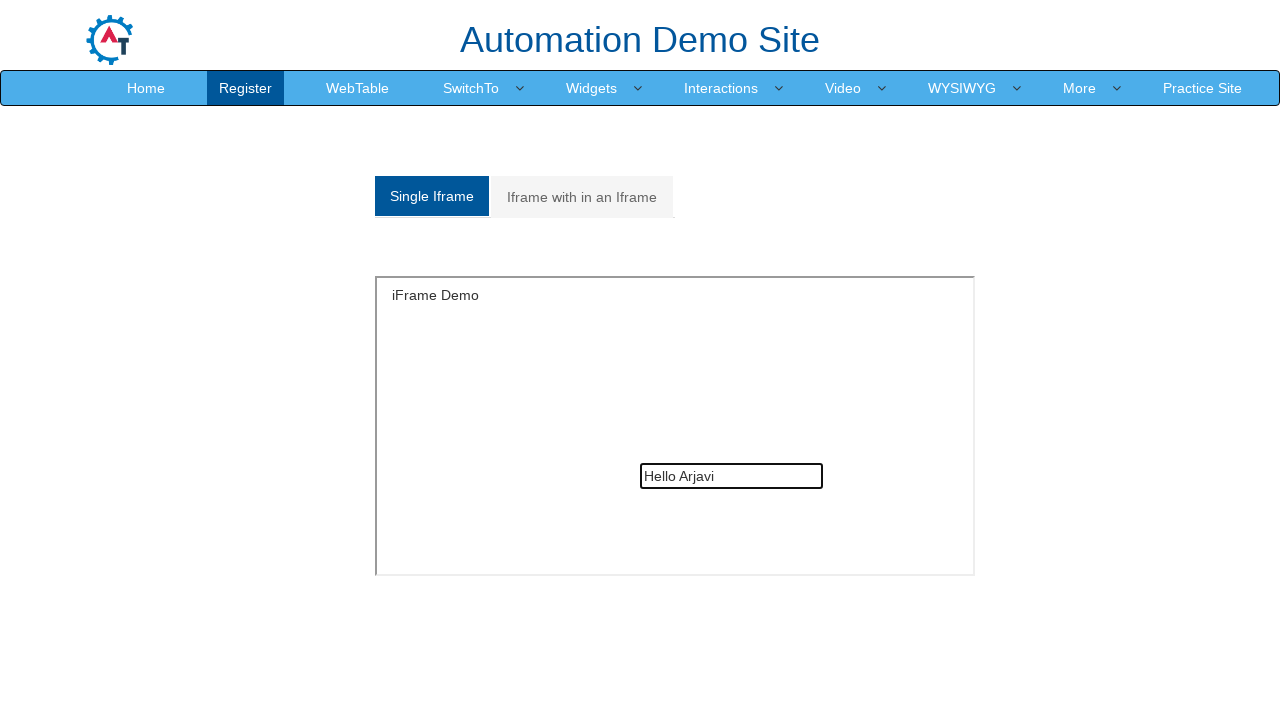